Clicks on the consultation button on the IT Hillel Dnipro homepage

Starting URL: https://dnipro.ithillel.ua/

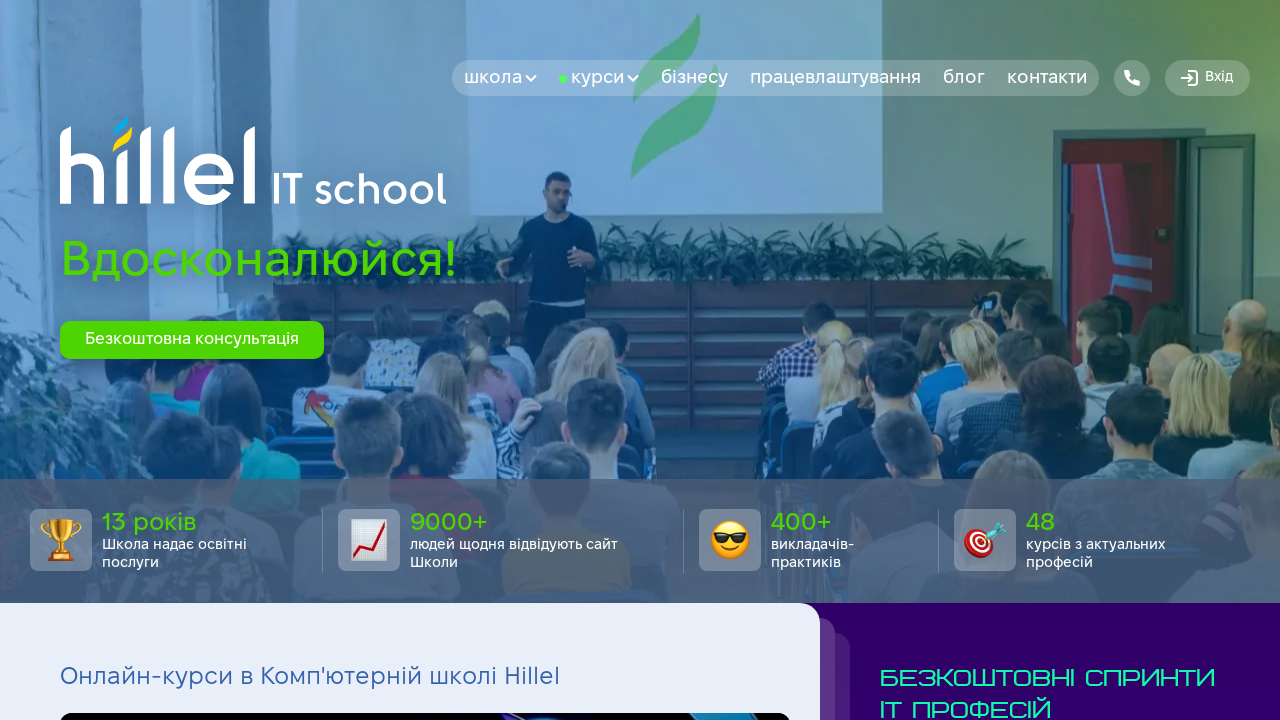

Navigated to IT Hillel Dnipro homepage
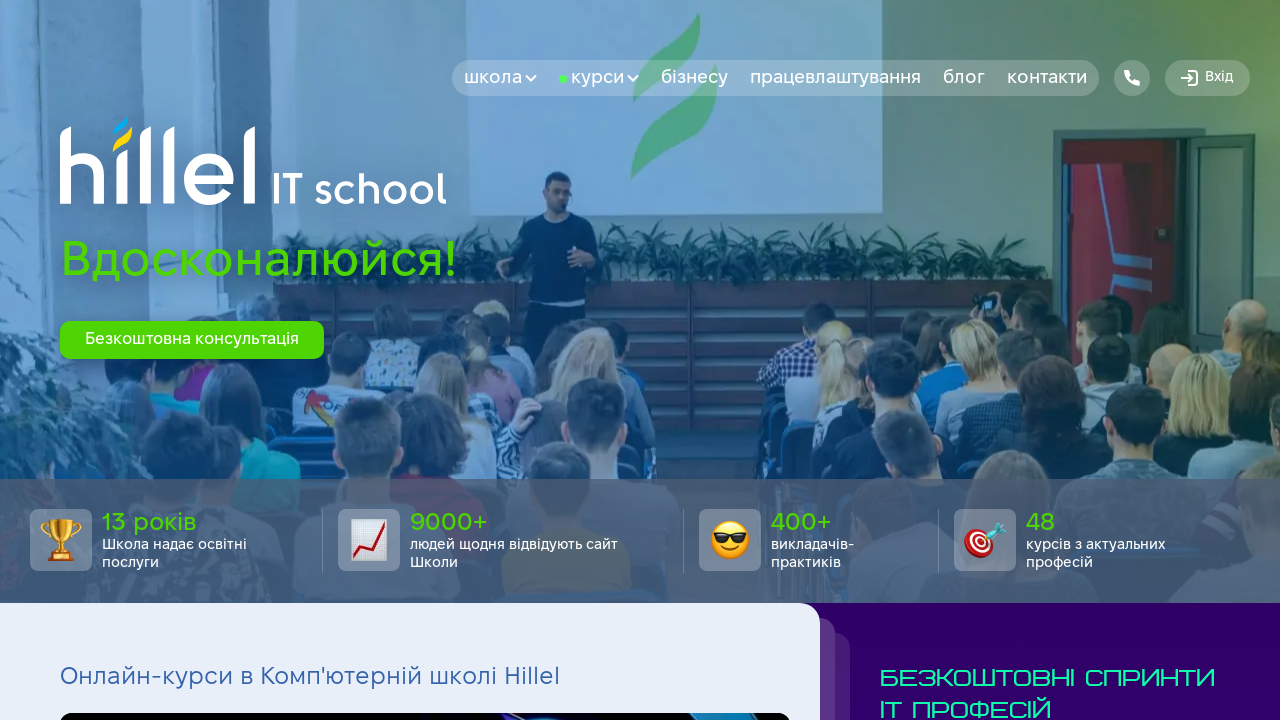

Clicked the consultation button on the homepage at (192, 340) on #btn-consultation-hero
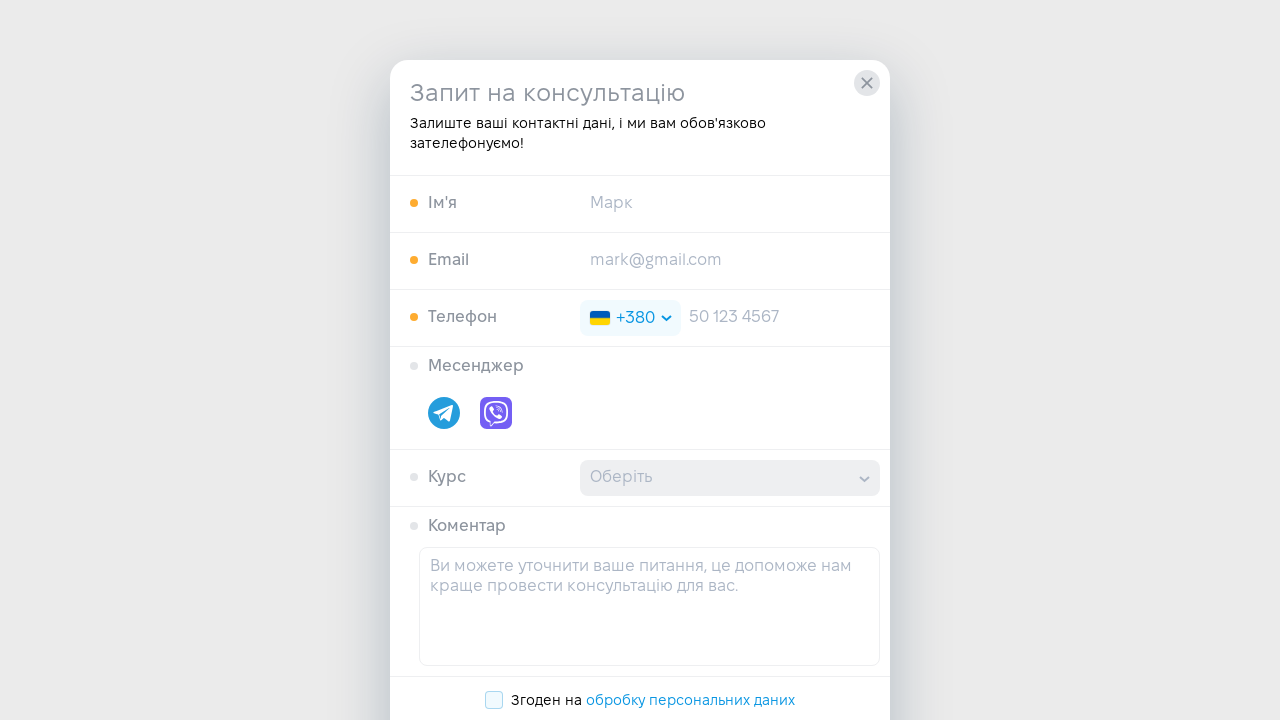

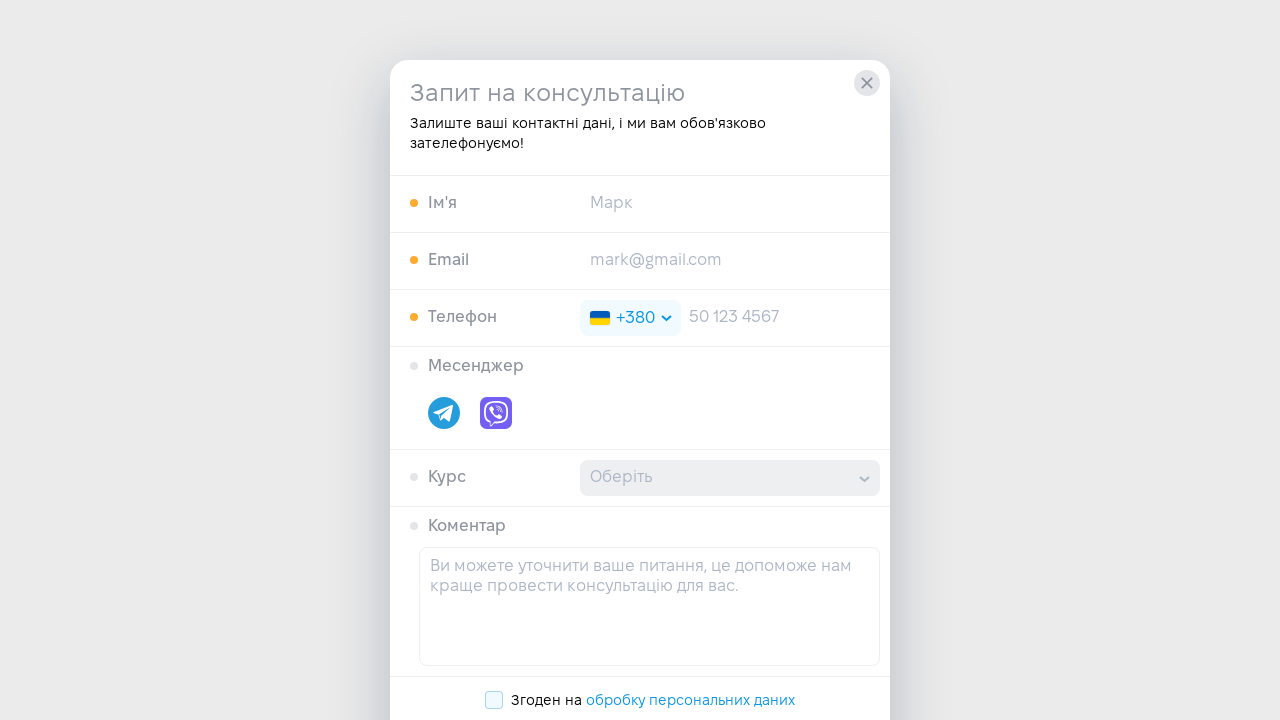